Tests highlighting an element on a large page by finding a specific element by ID and applying a visual highlight style using JavaScript execution

Starting URL: http://the-internet.herokuapp.com/large

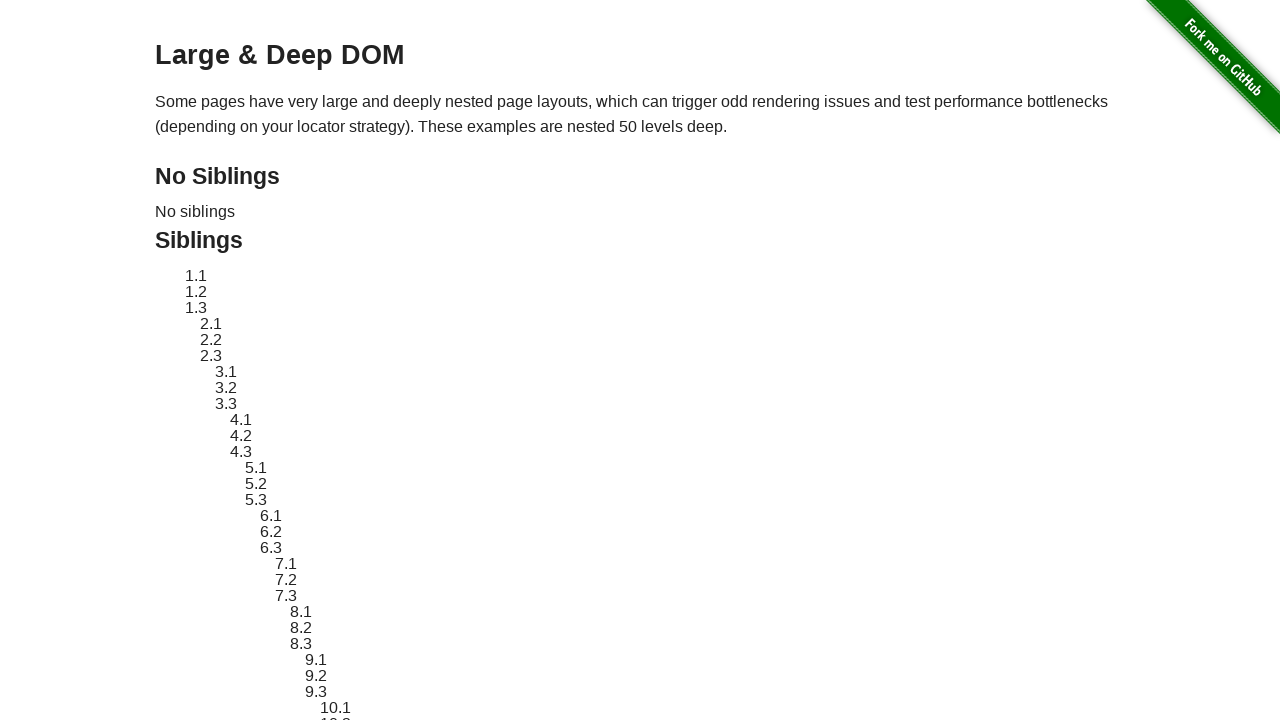

Located element with ID 'sibling-2.3' on the large page
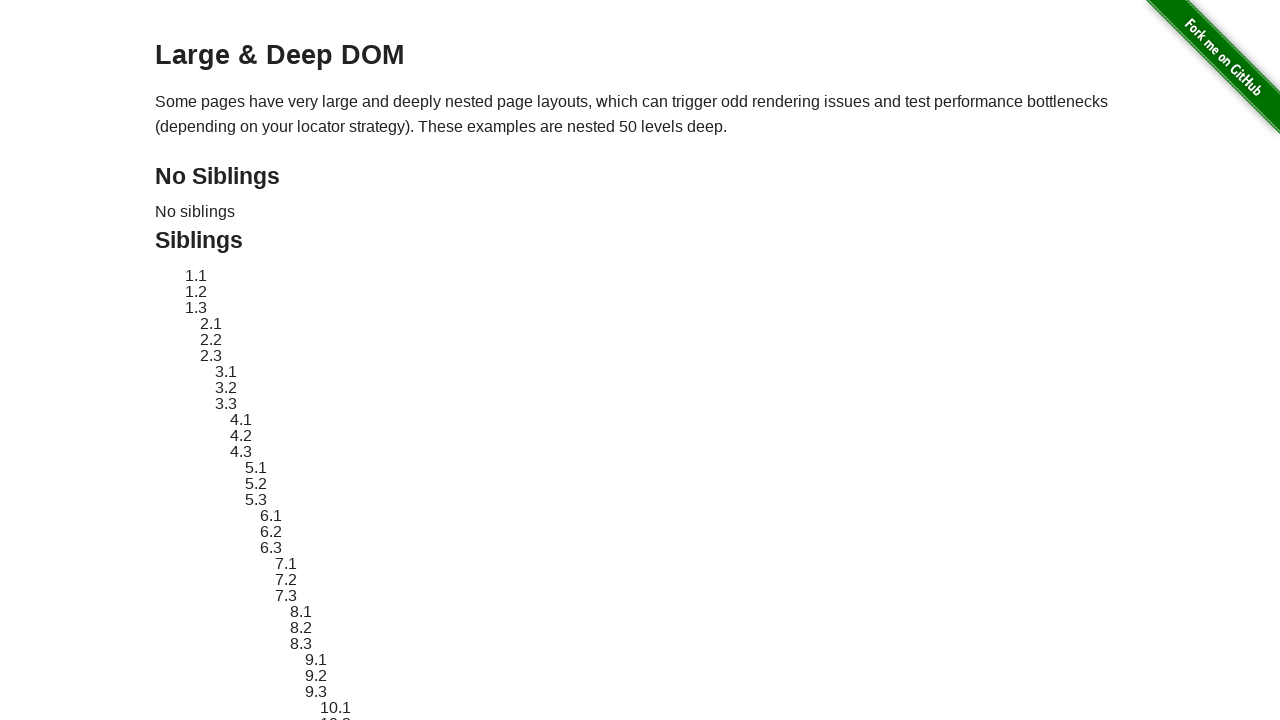

Element became visible
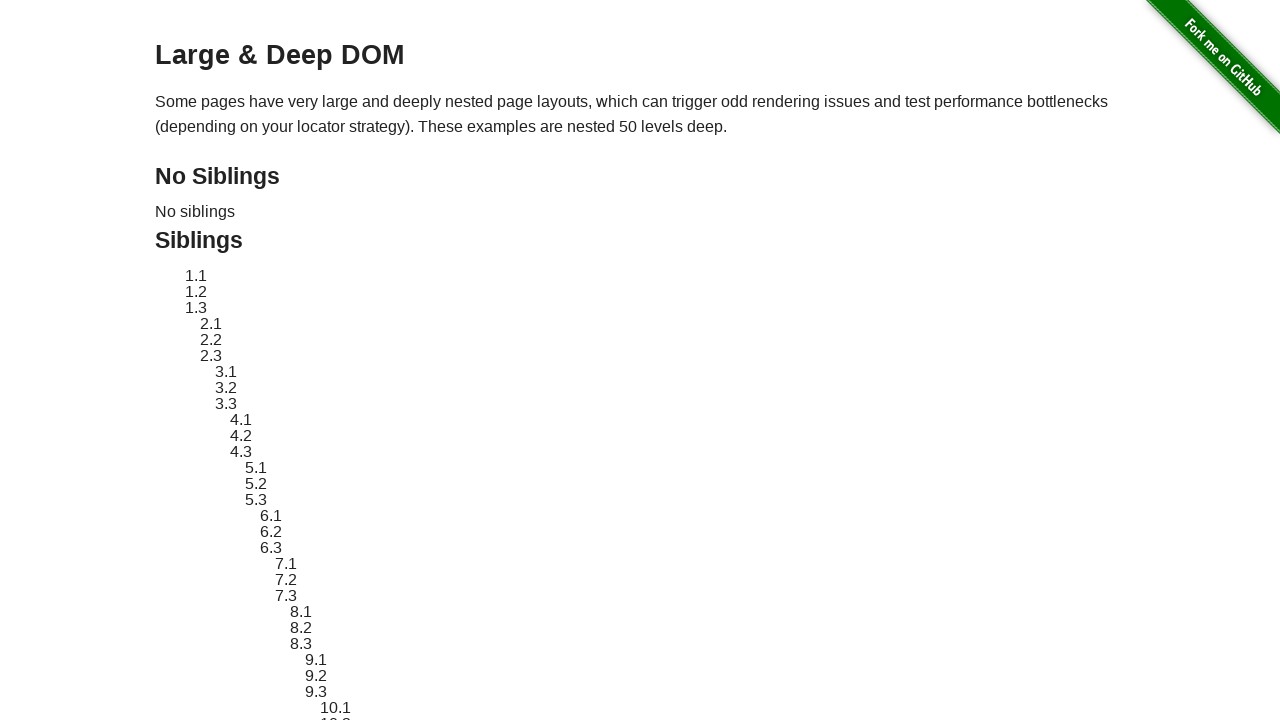

Retrieved original style attribute from element
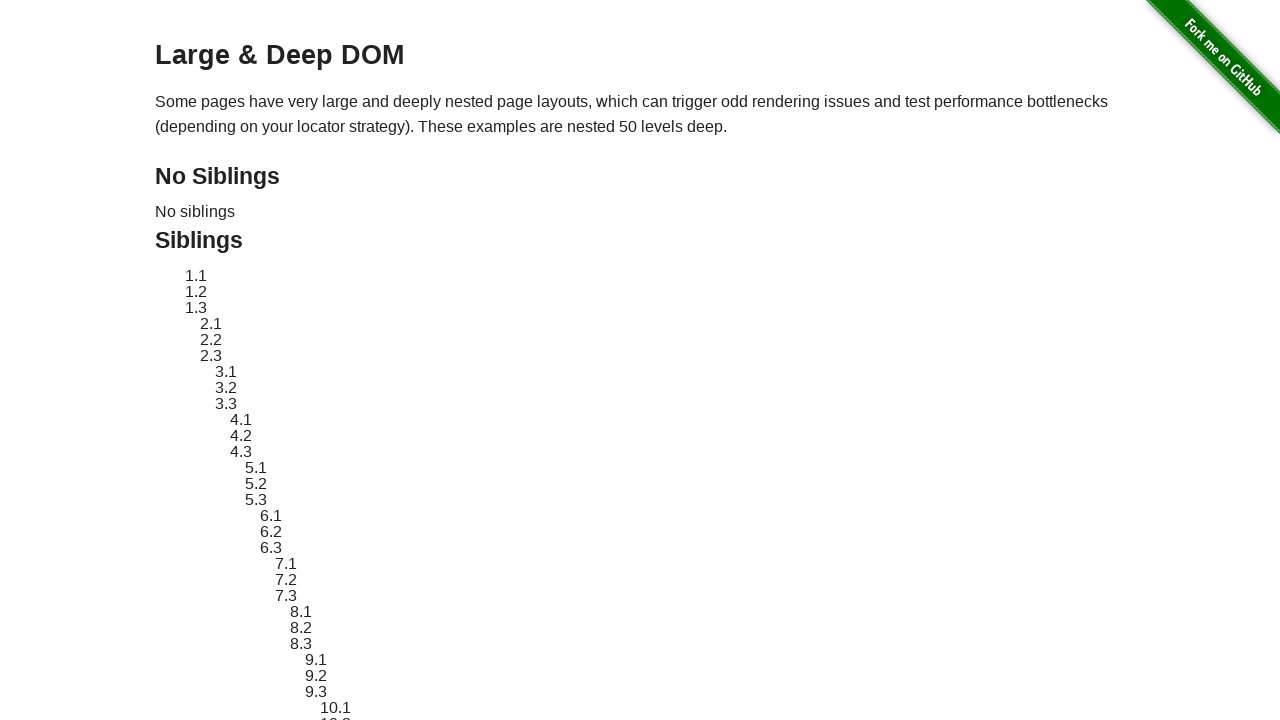

Applied red dashed border highlight style to element
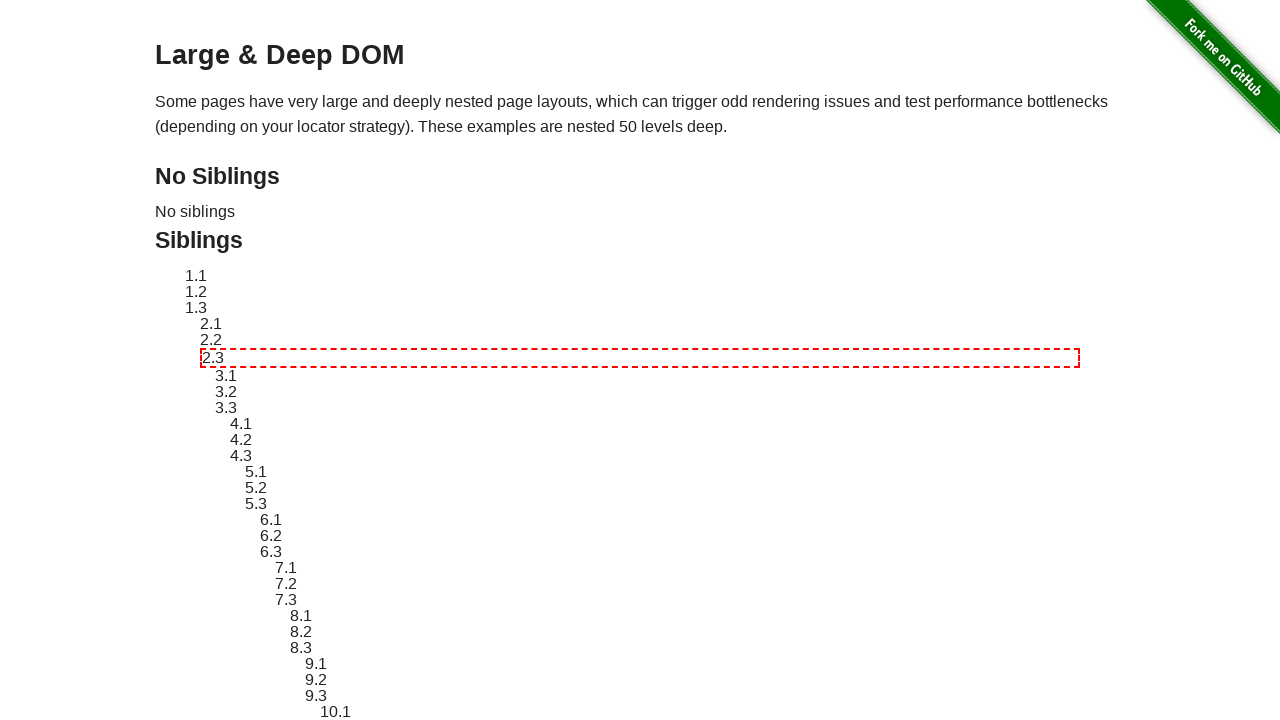

Waited 3 seconds to observe highlight effect
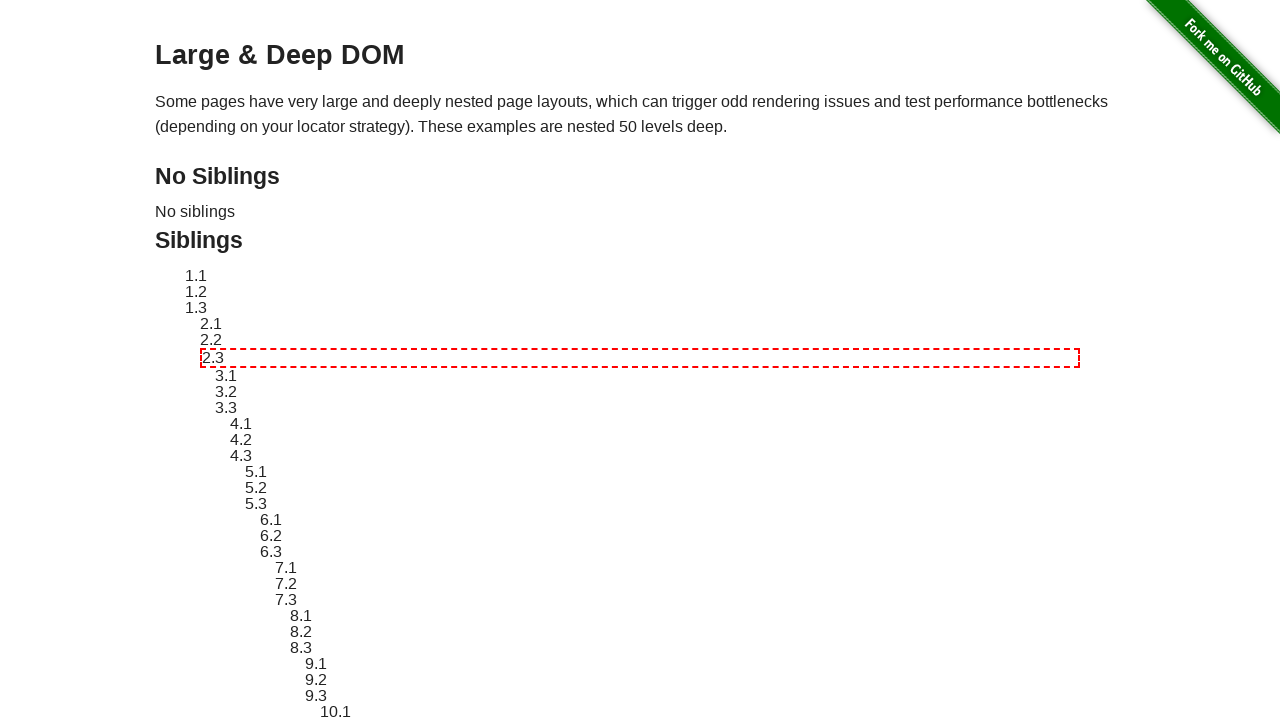

Reverted element style to original state
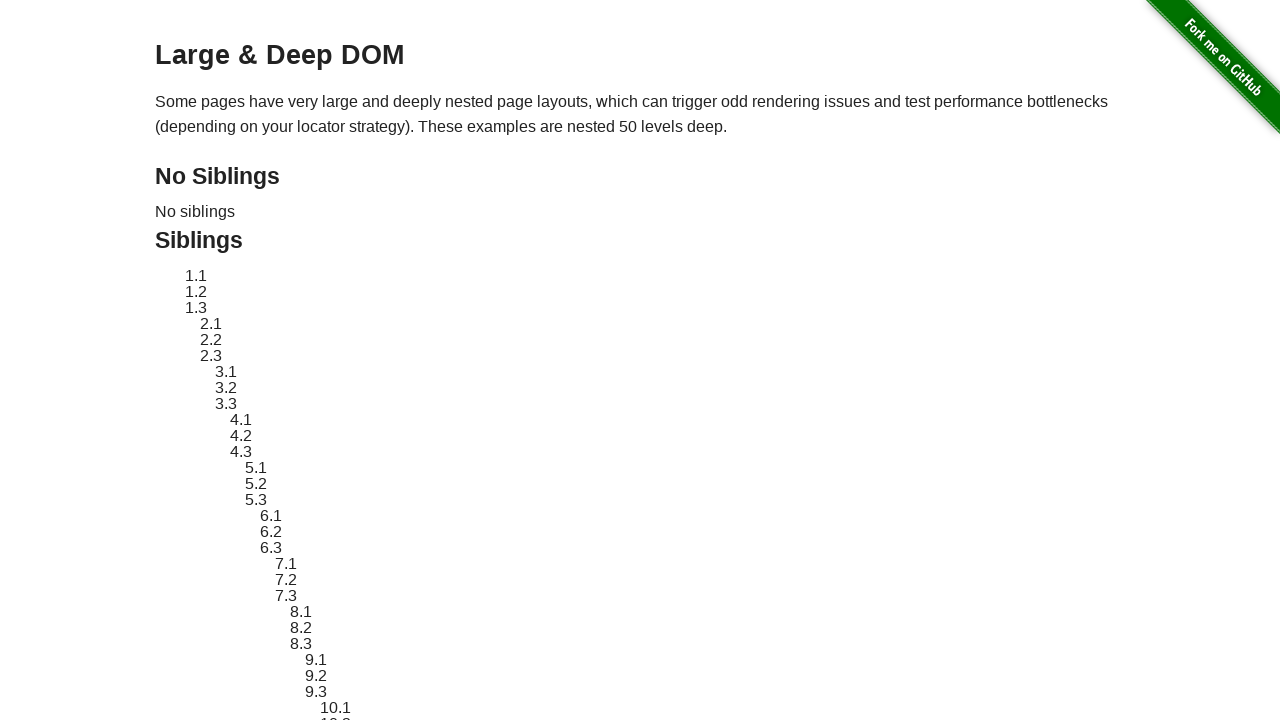

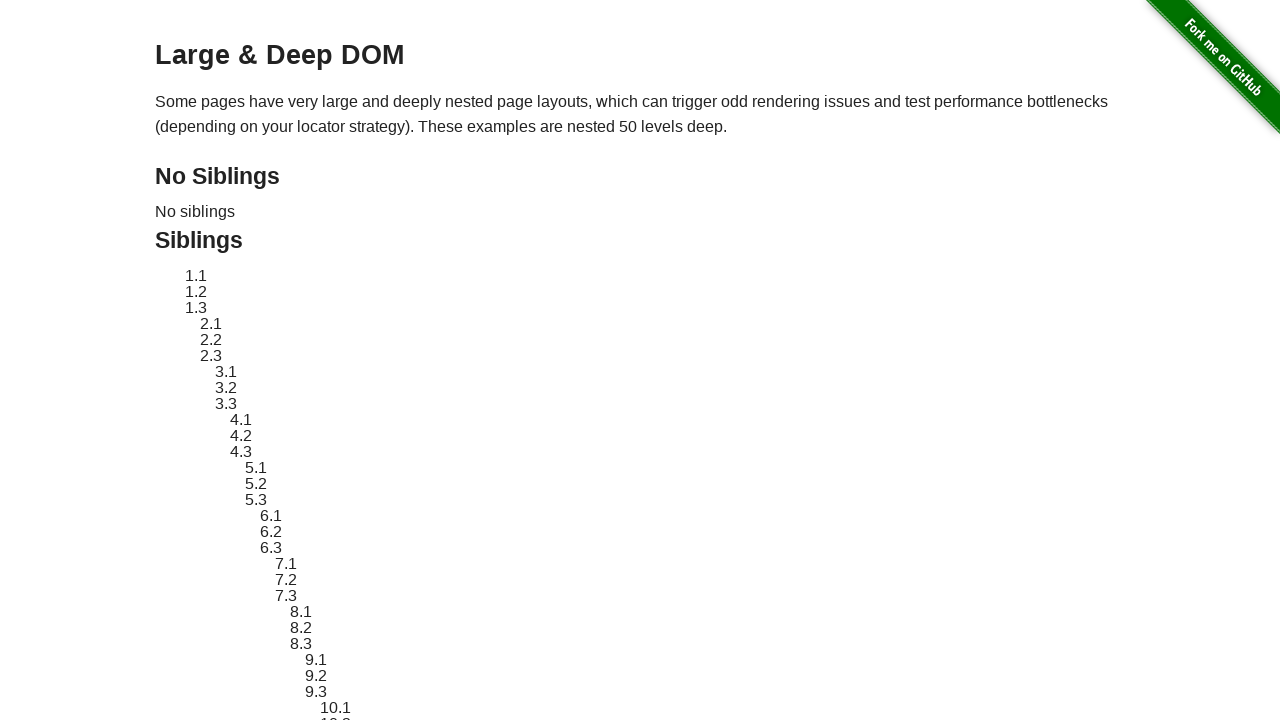